Selects different customer names from dropdown using various selection methods

Starting URL: https://www.globalsqa.com/angularJs-protractor/BankingProject/#/customer

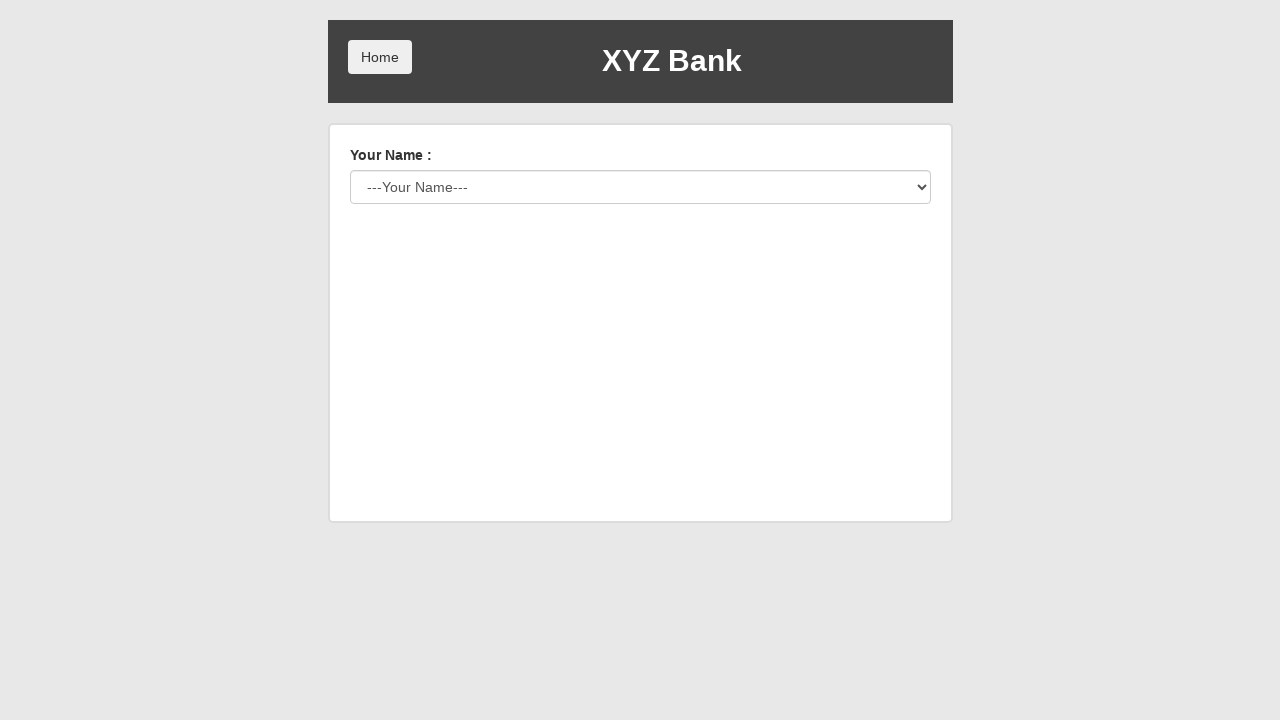

Selected 'Harry Potter' from customer dropdown by visible text on #userSelect
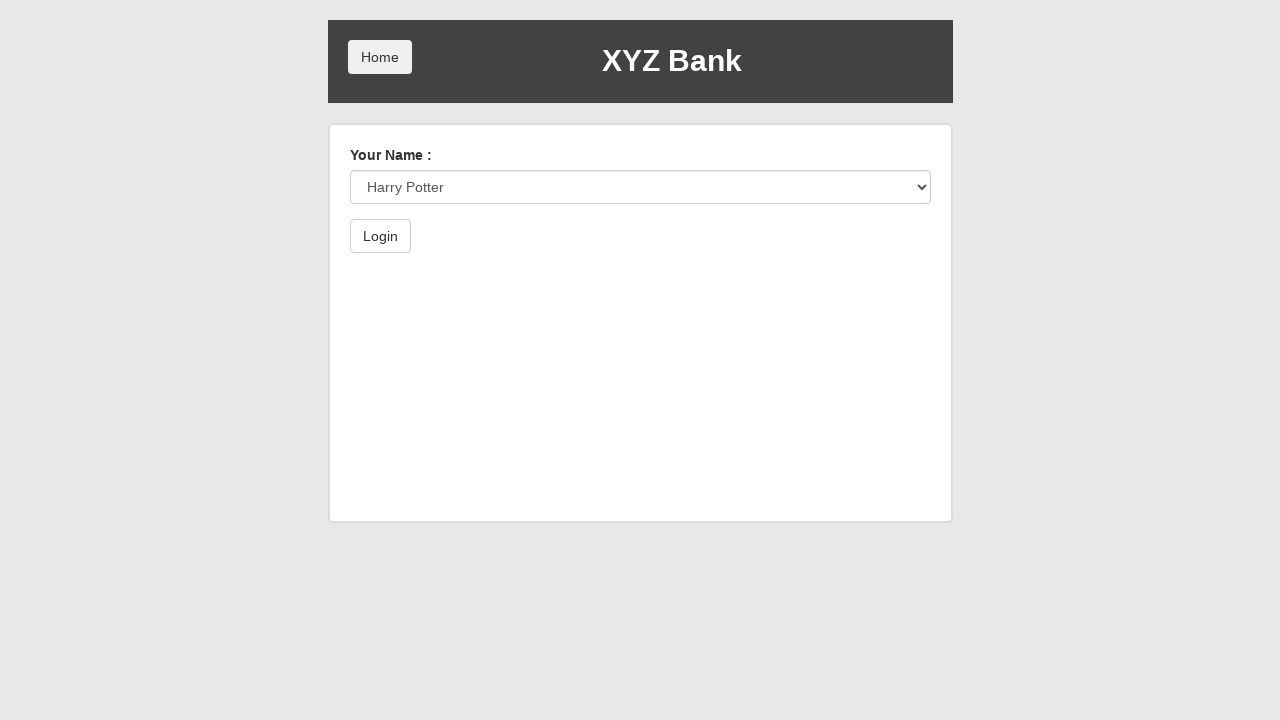

Selected customer option with value '1' from dropdown on #userSelect
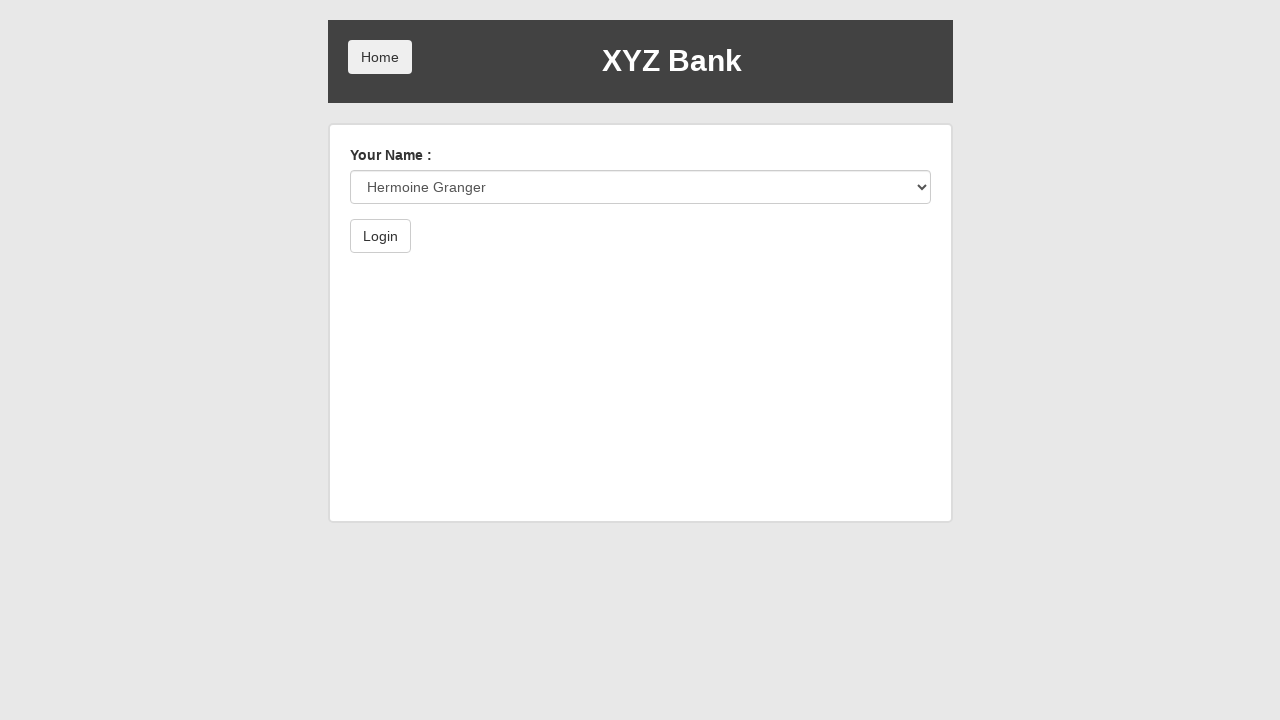

Selected third customer option from dropdown by index on #userSelect
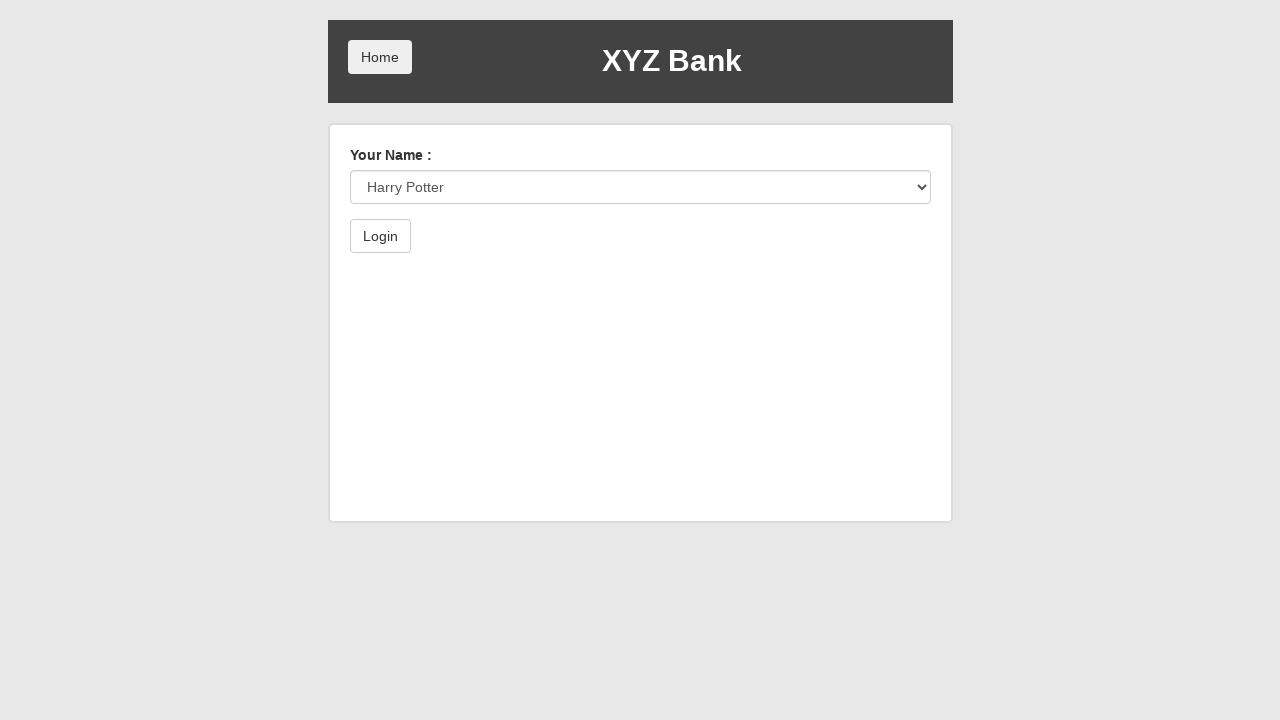

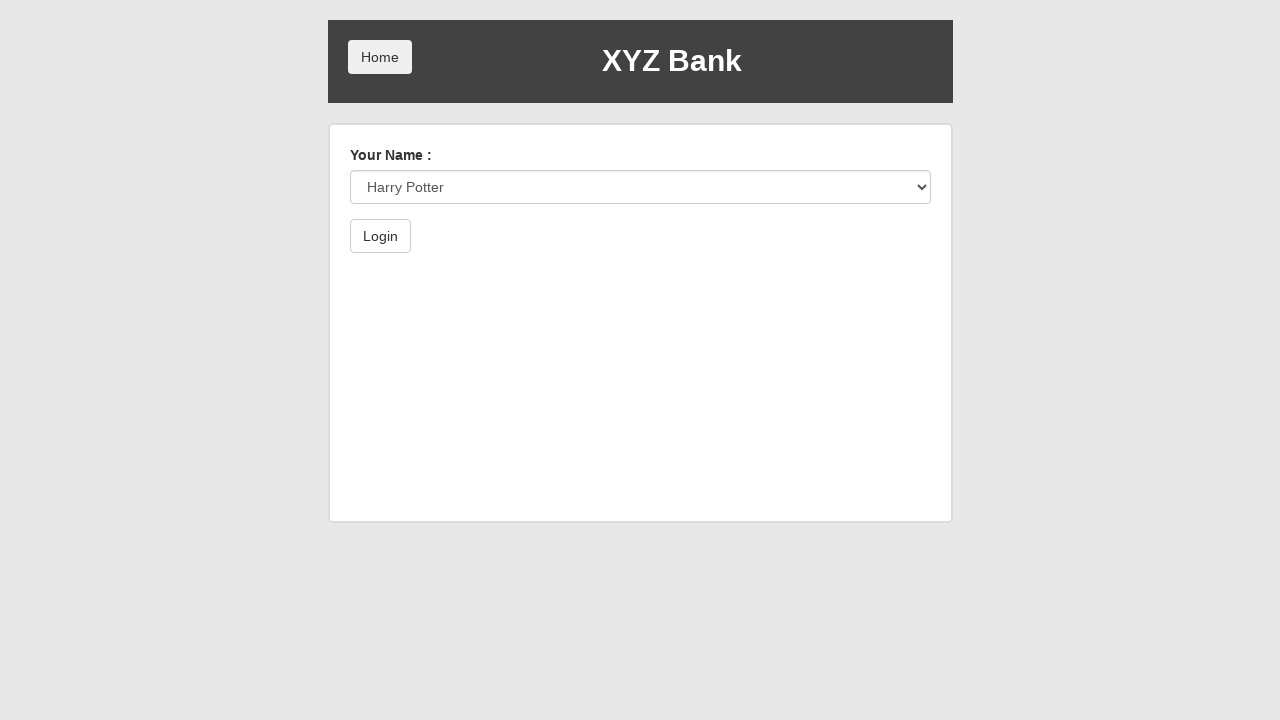